Tests table handling by scrolling to a table, reading values from the 4th column, calculating their sum, and verifying it matches the displayed total amount

Starting URL: https://rahulshettyacademy.com/AutomationPractice/

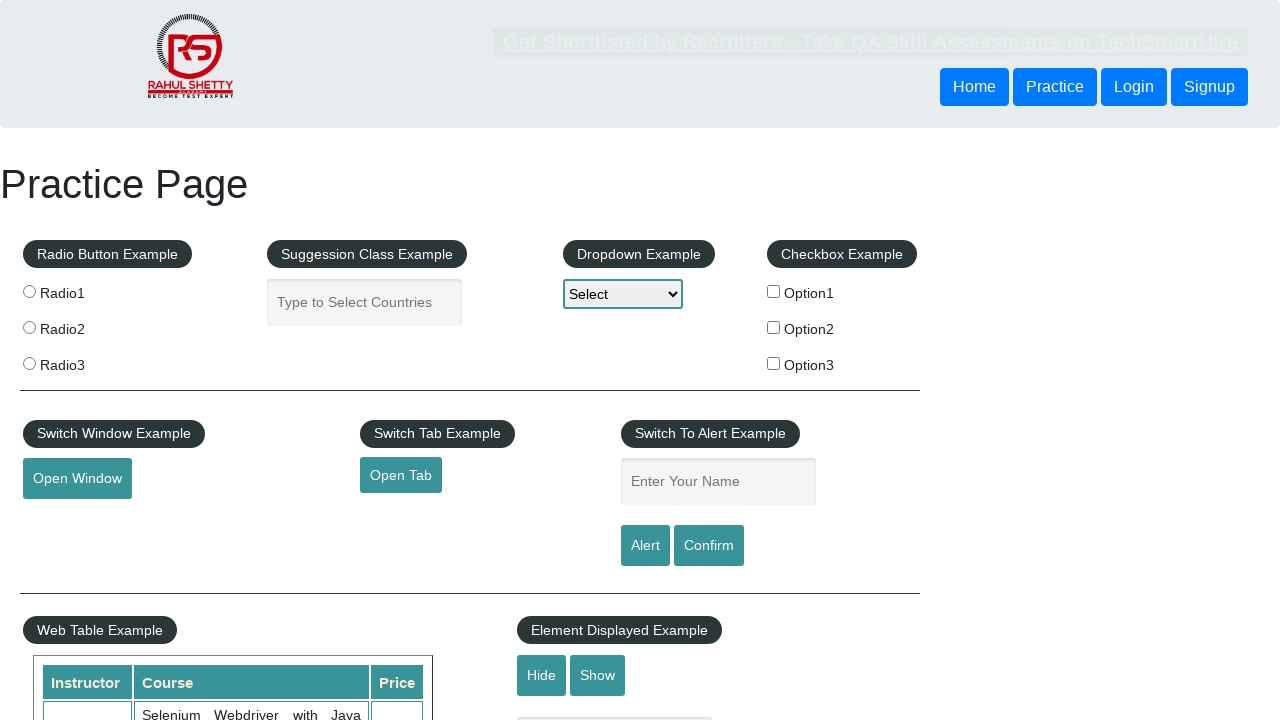

Scrolled down the page by 500px to bring table into view
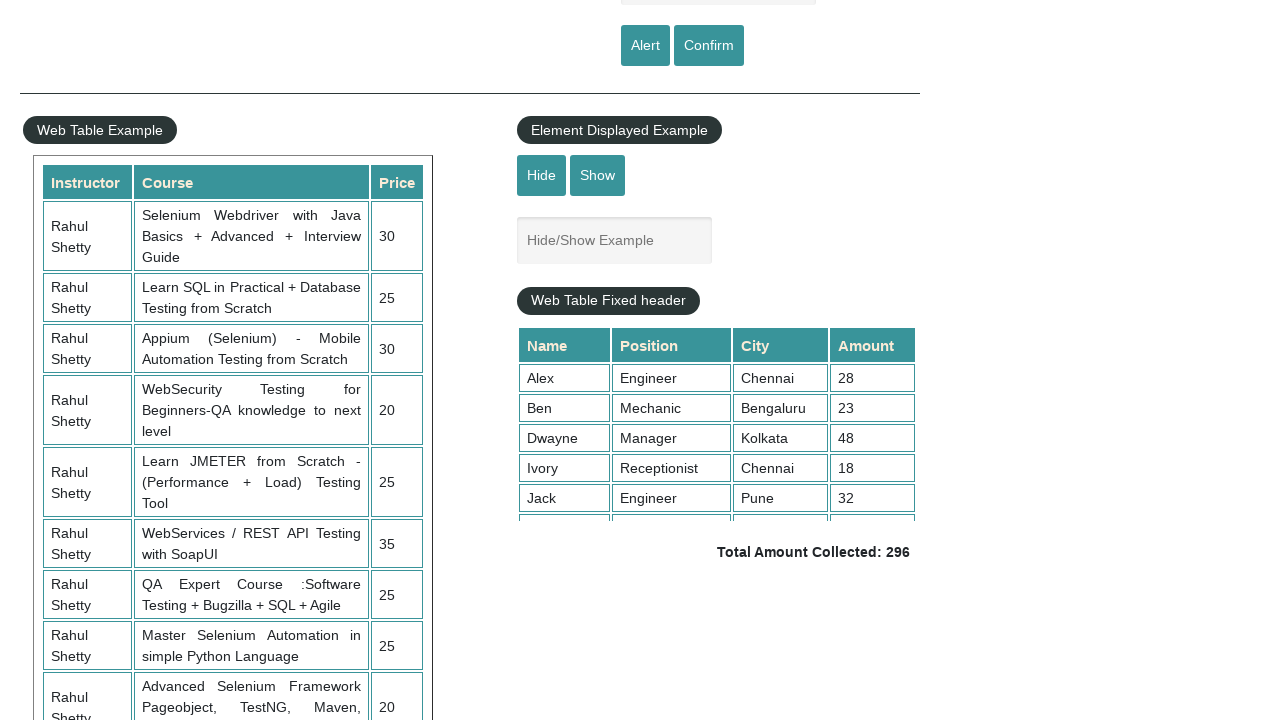

Table with class 'tableFixHead' is now visible
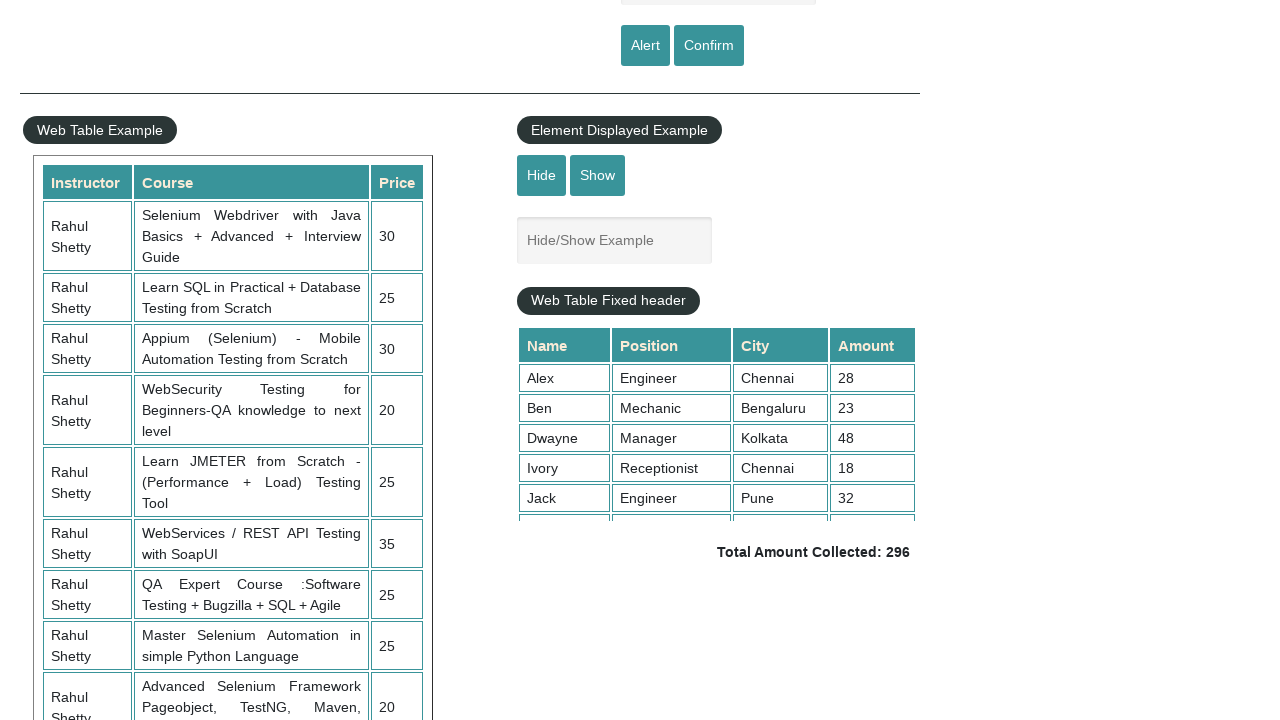

Scrolled within table container to position 4000 to load all rows
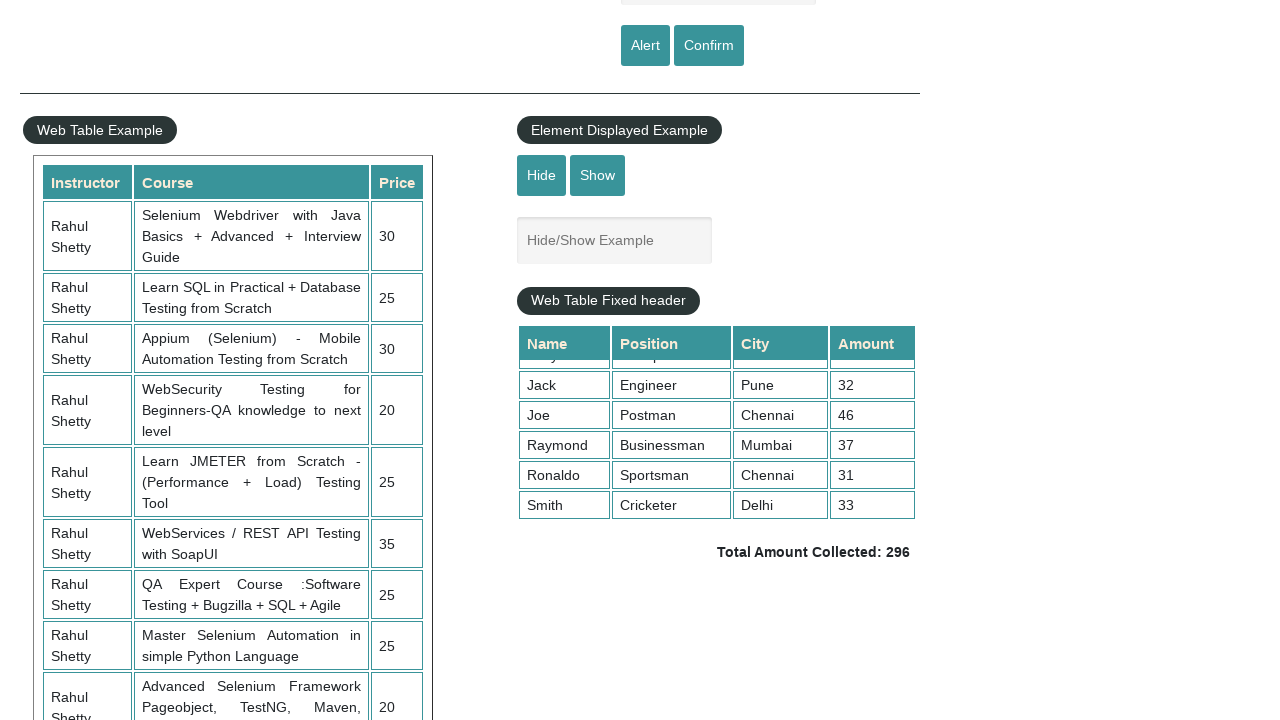

Waited 1000ms for table scroll to complete
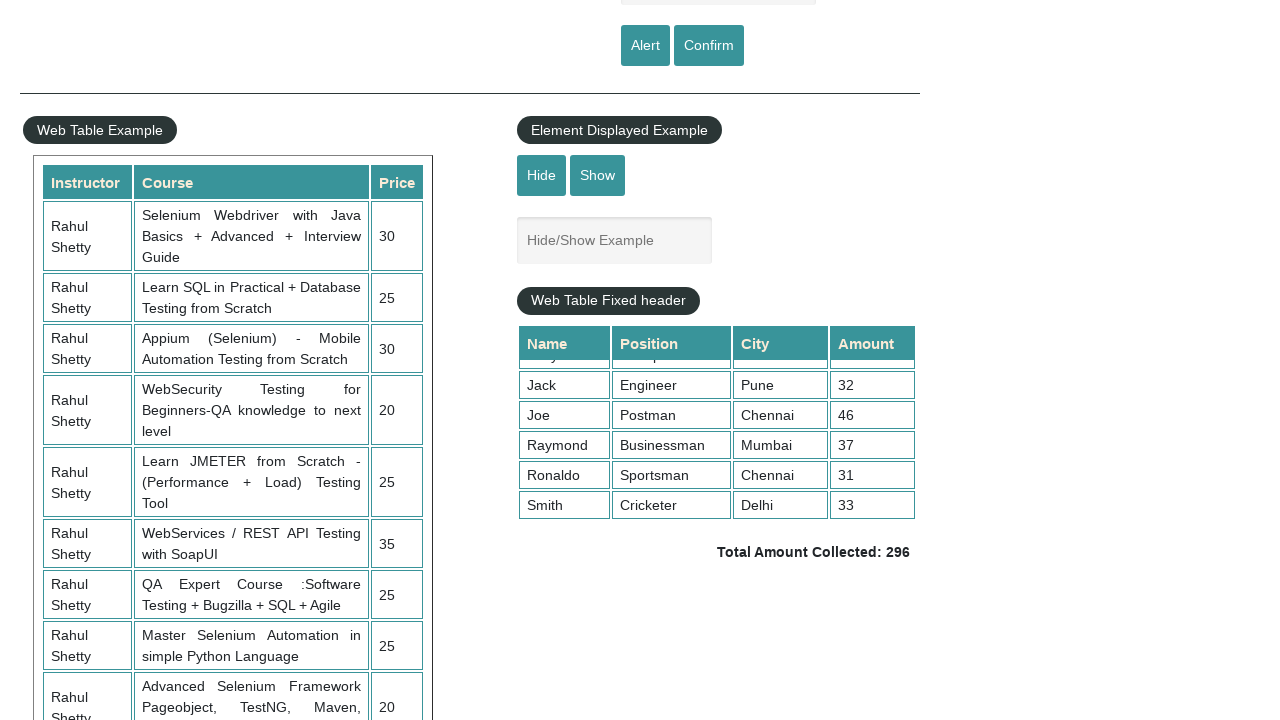

Retrieved all elements from the 4th column of the table
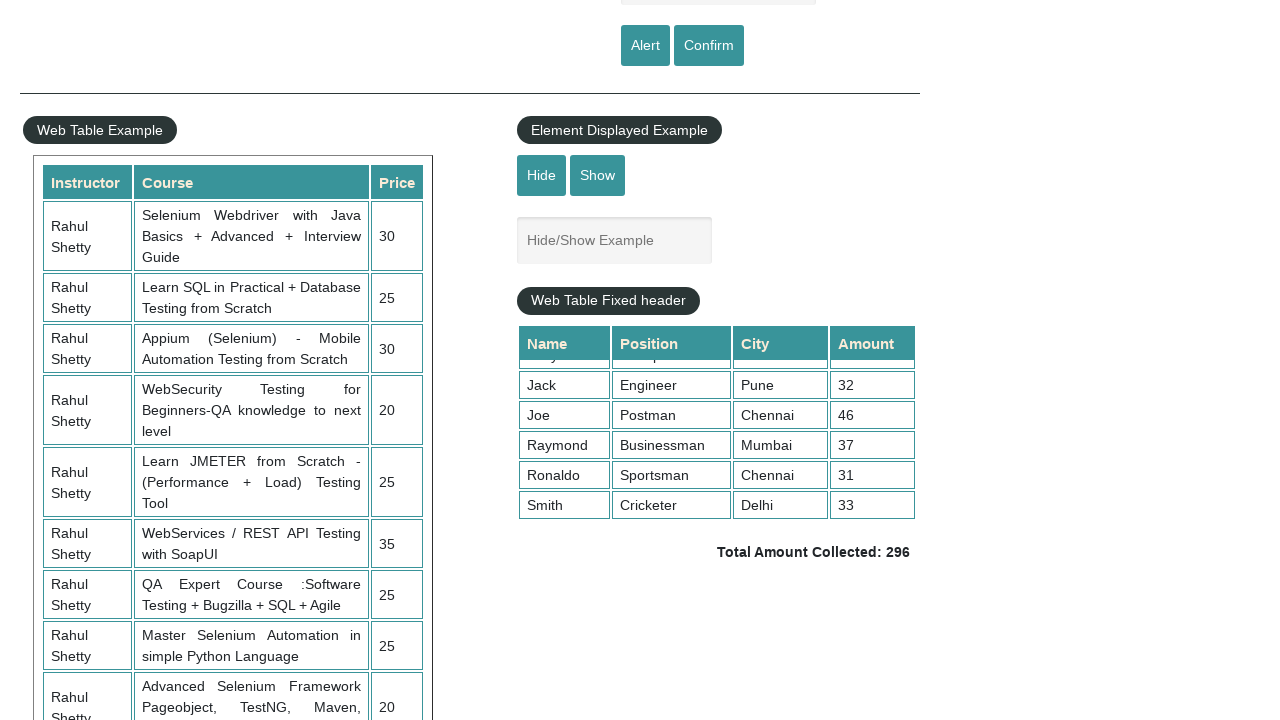

Calculated sum of all values in column 4: 296
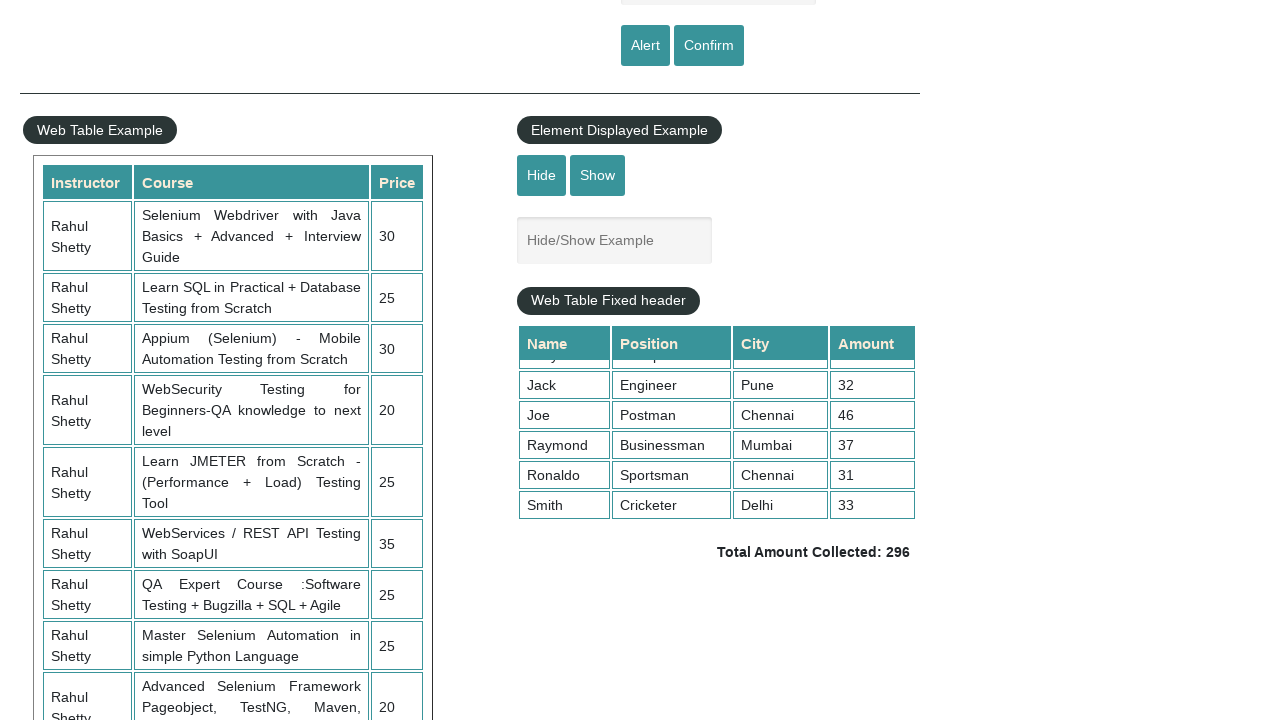

Retrieved displayed total amount text from UI
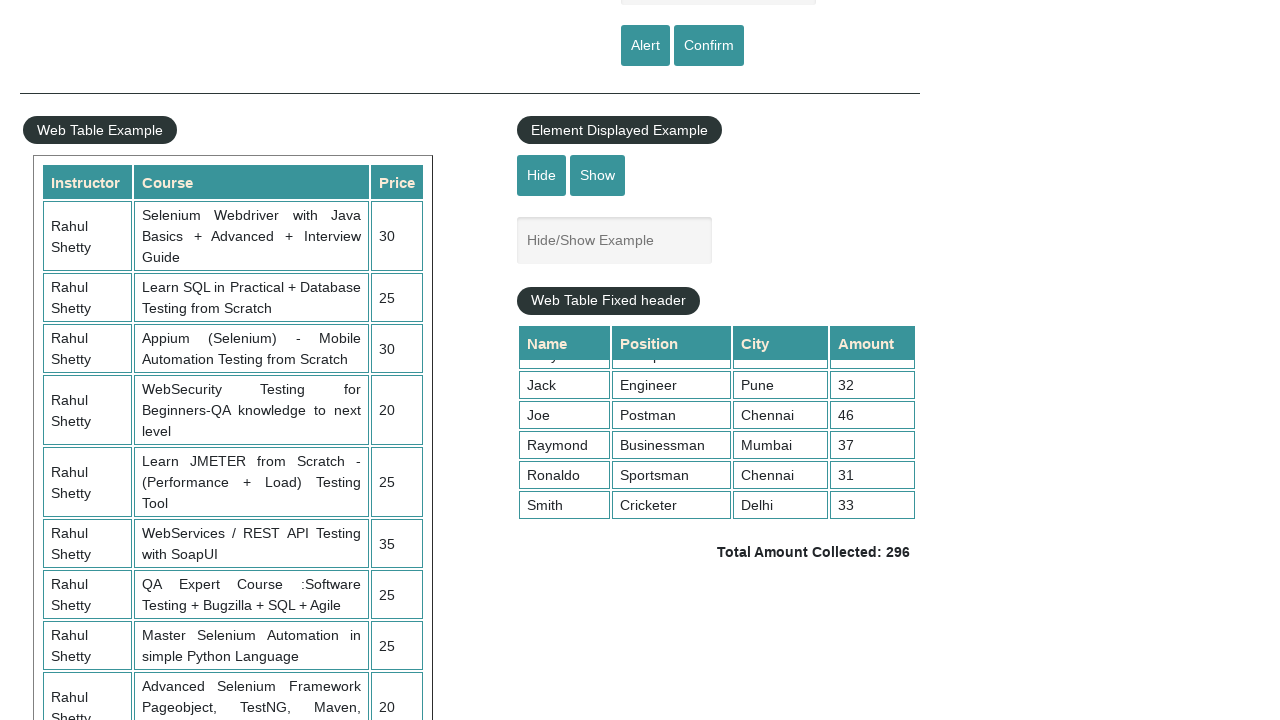

Parsed displayed total amount: 296
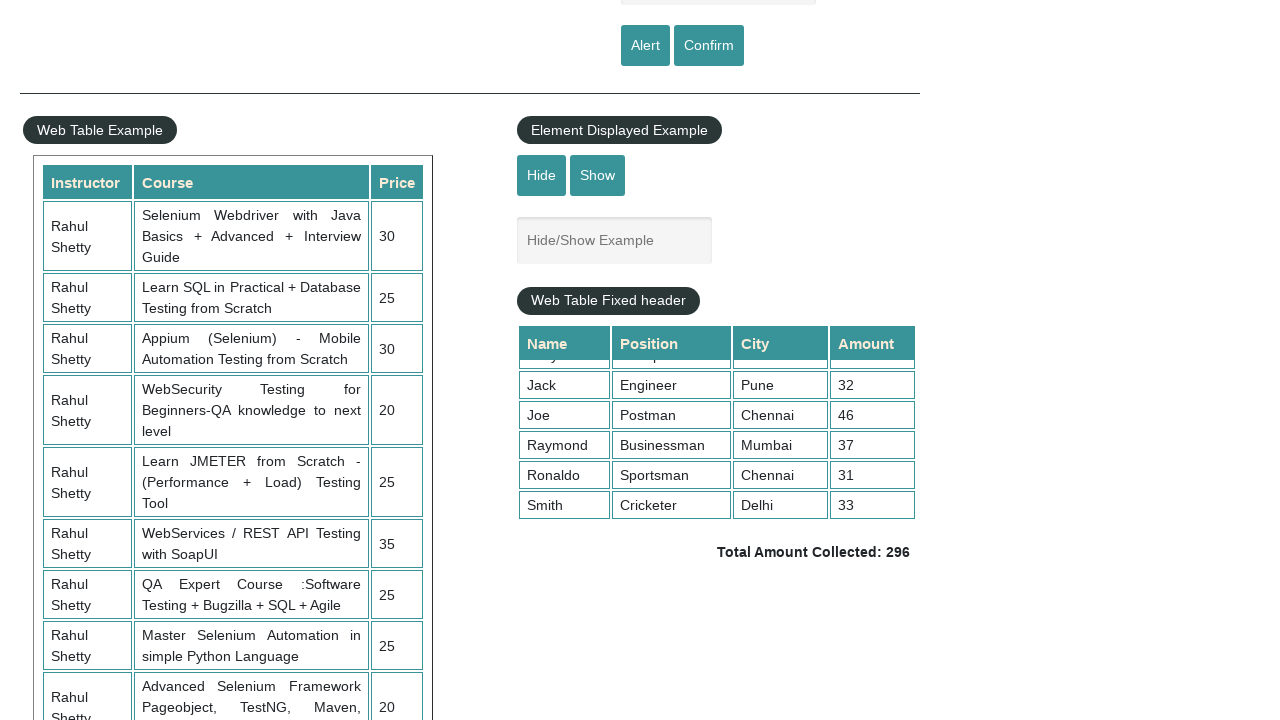

Verified calculated sum (296) matches displayed total (296)
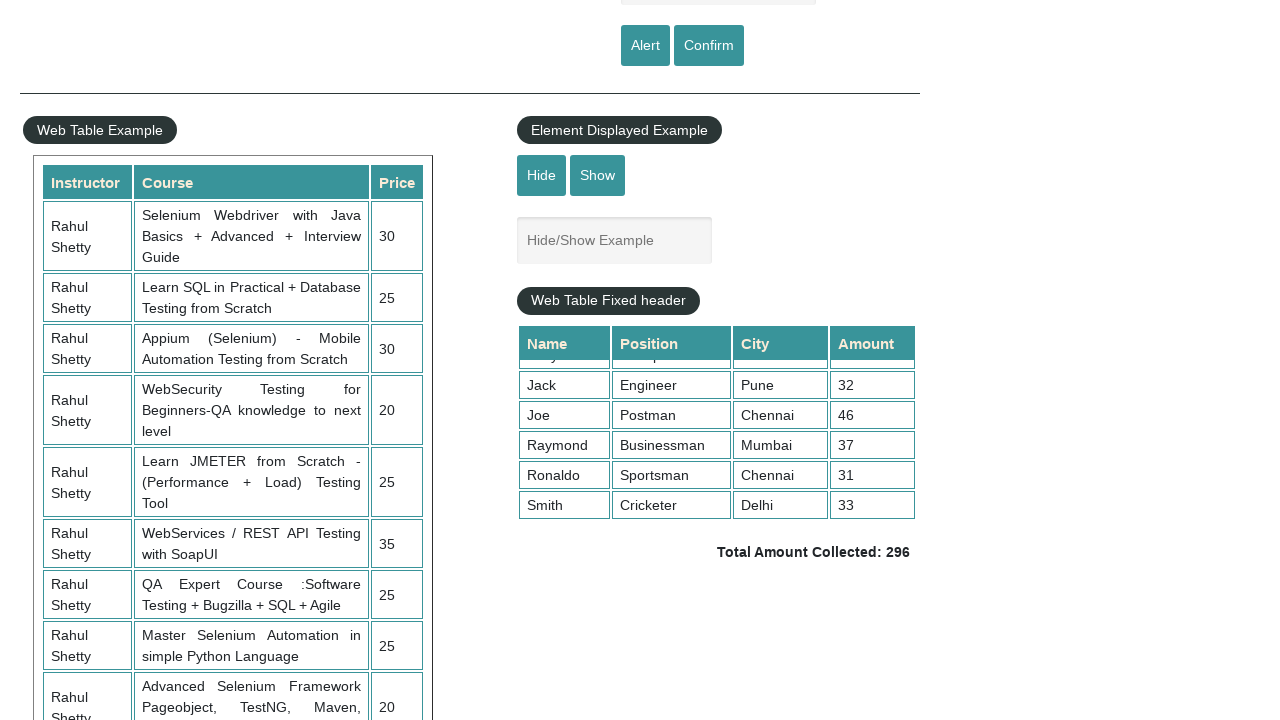

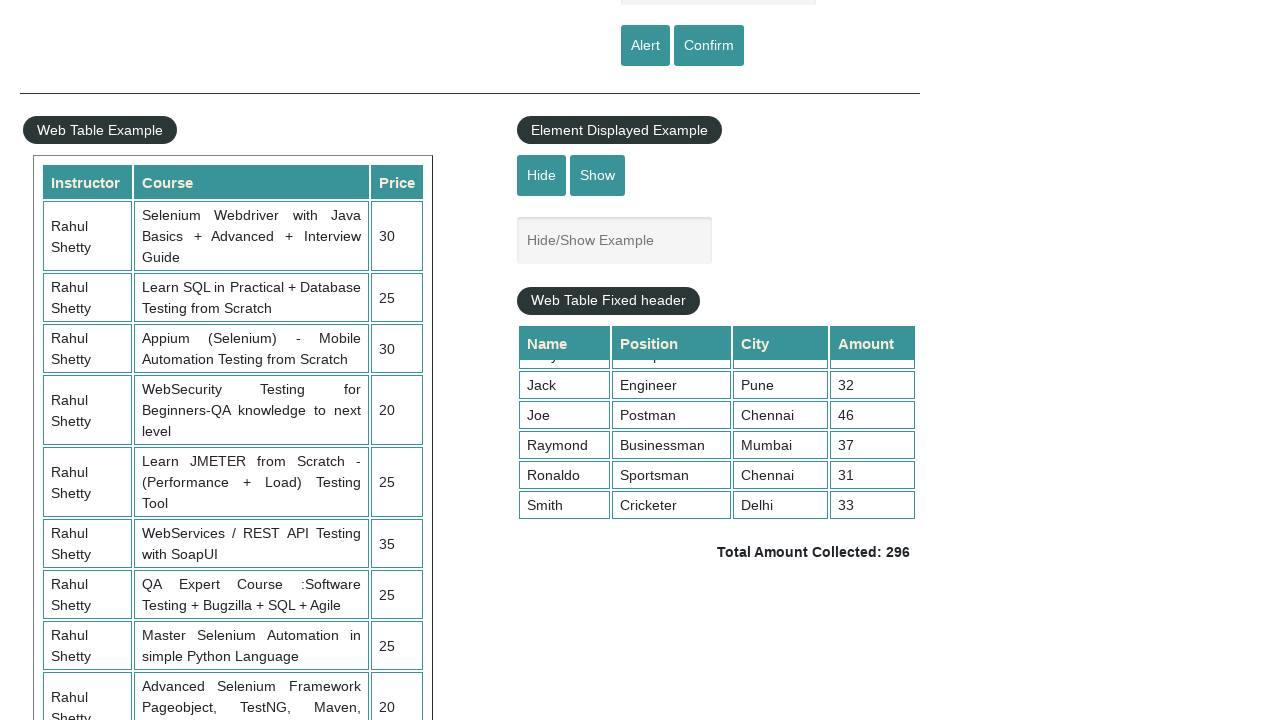